Navigates to a Windguru weather station page and verifies that wind data elements (current wind speed, direction, and degrees) are displayed on the page.

Starting URL: https://www.windguru.cz/station/3209

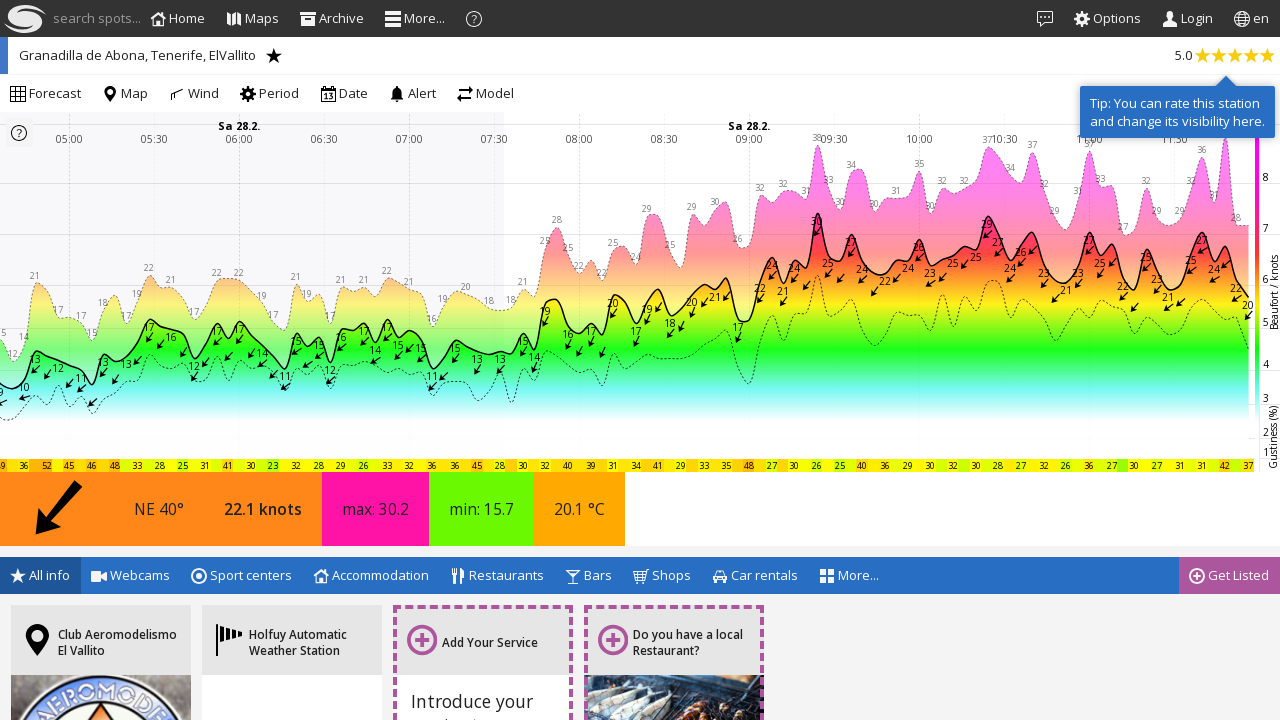

Waited 2 seconds for page to fully load
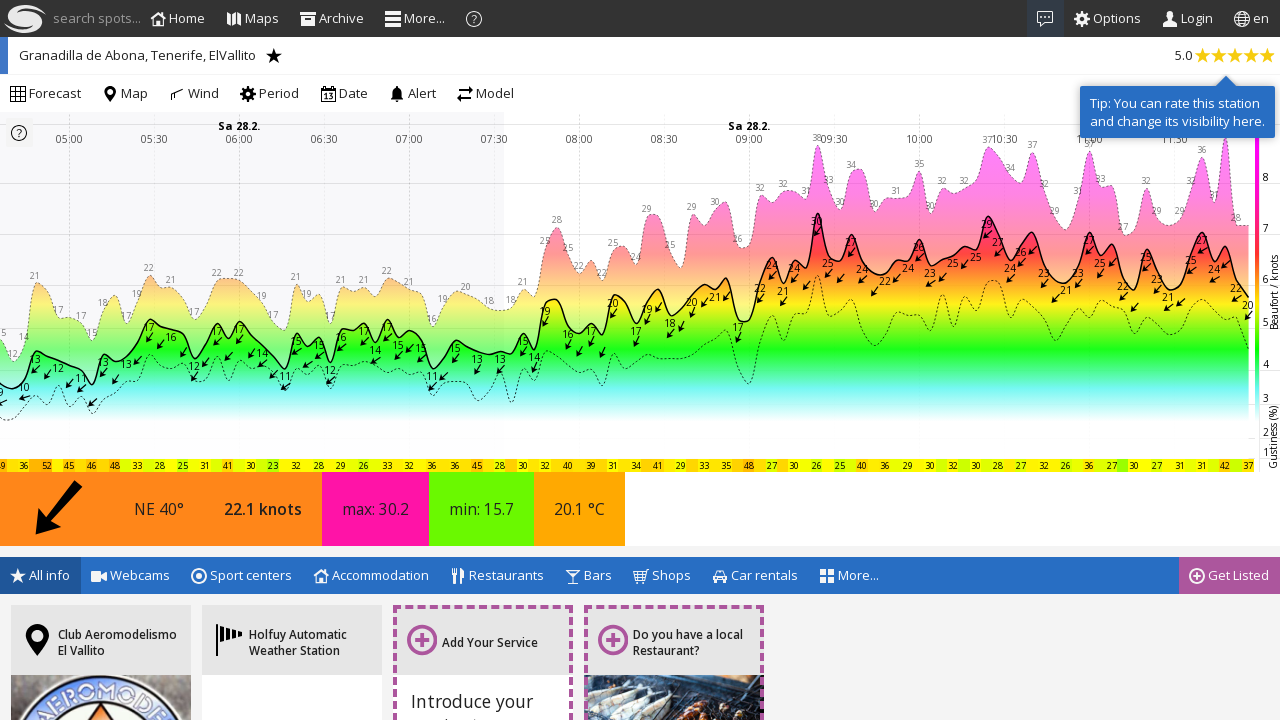

Current wind speed element is present and loaded
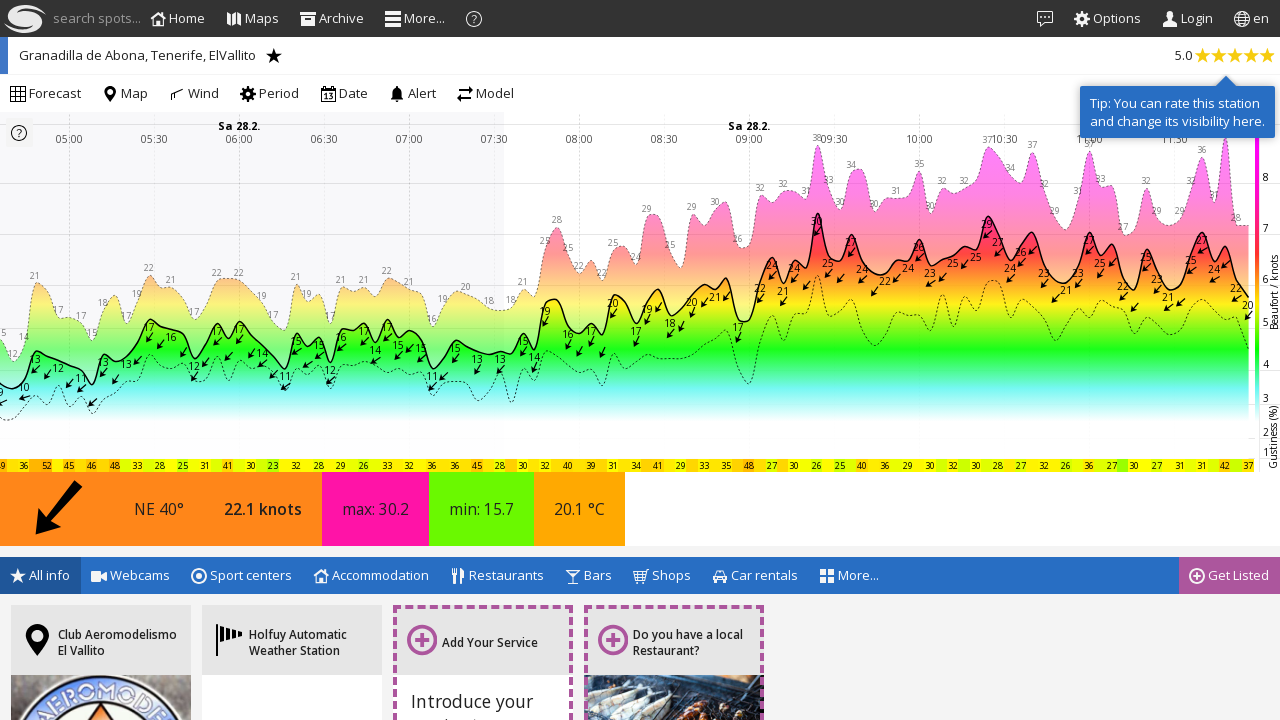

Wind direction element is present and loaded
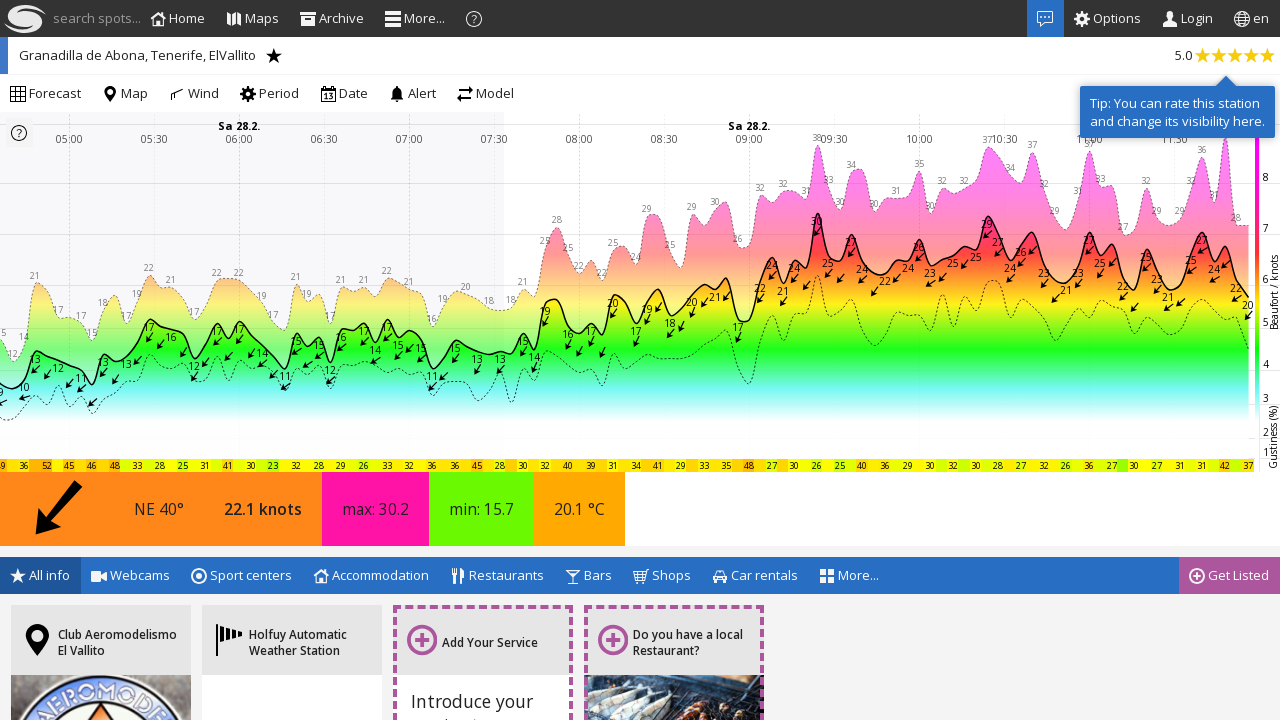

Wind degrees element is present and loaded
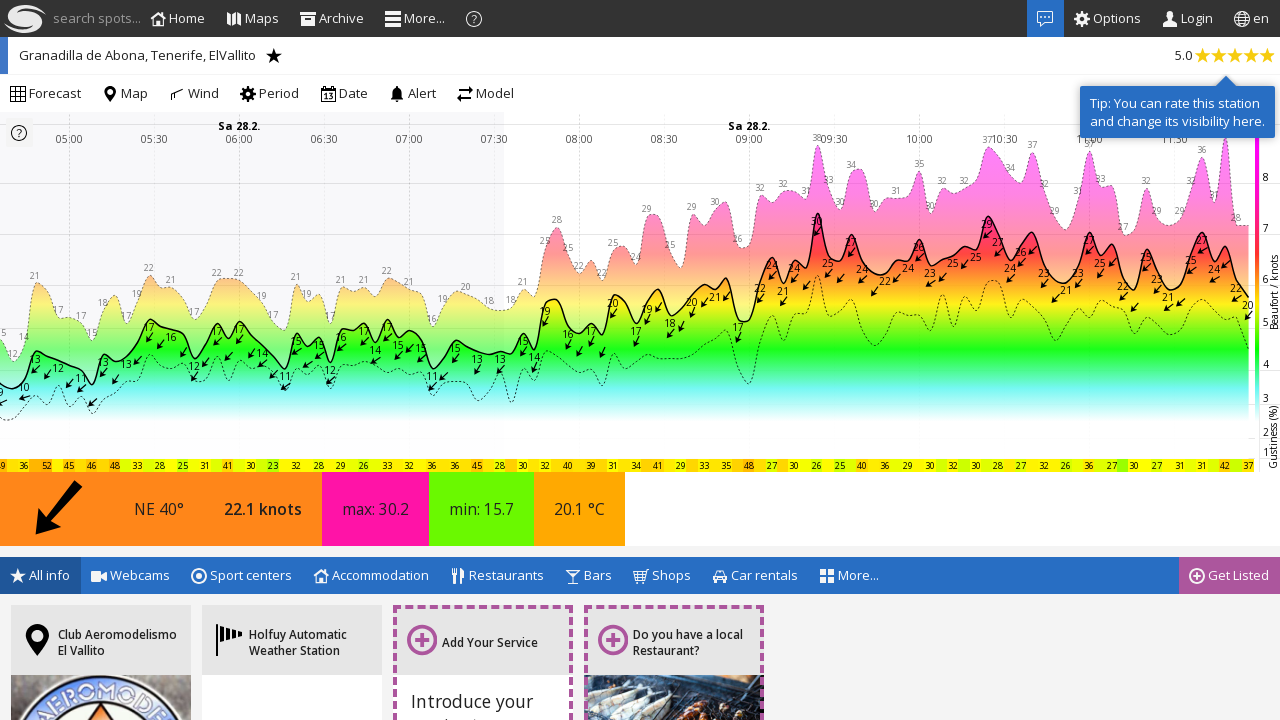

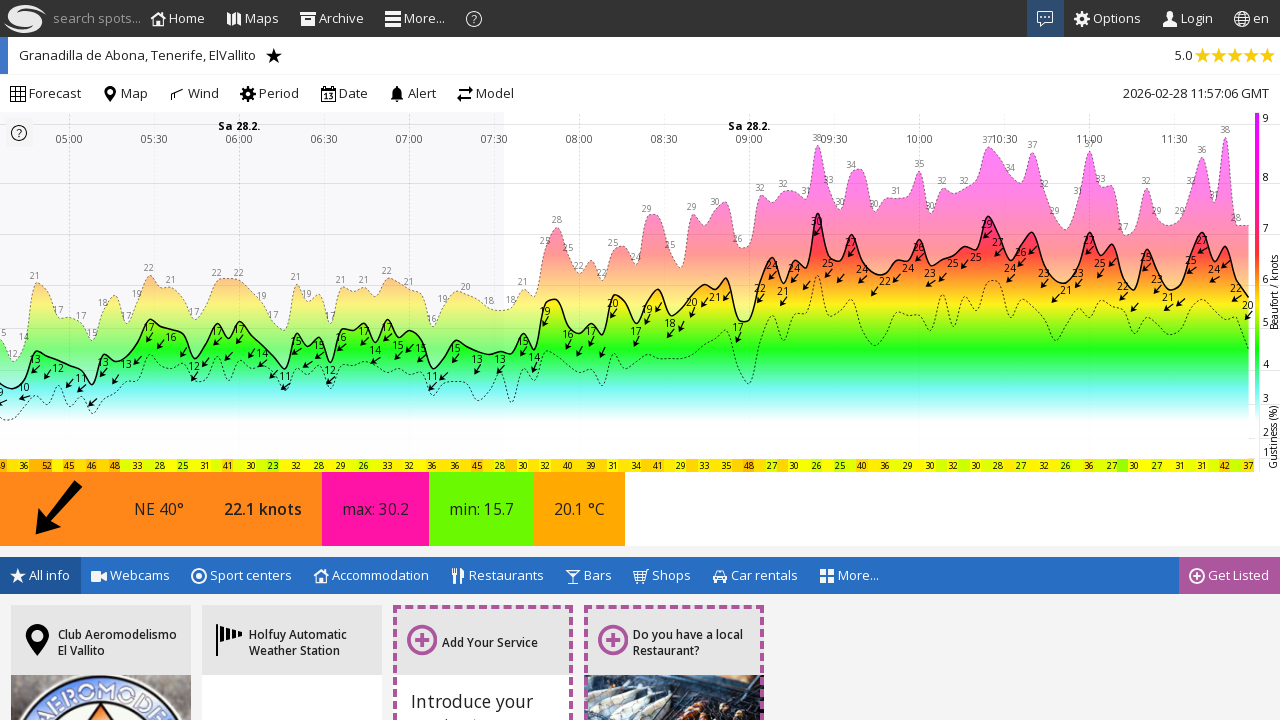